Navigates to Massachusetts MCAS state report page, selects specific year, grade, and student group options from dropdowns, then generates a report

Starting URL: http://profiles.doe.mass.edu/statereport/mcas.aspx

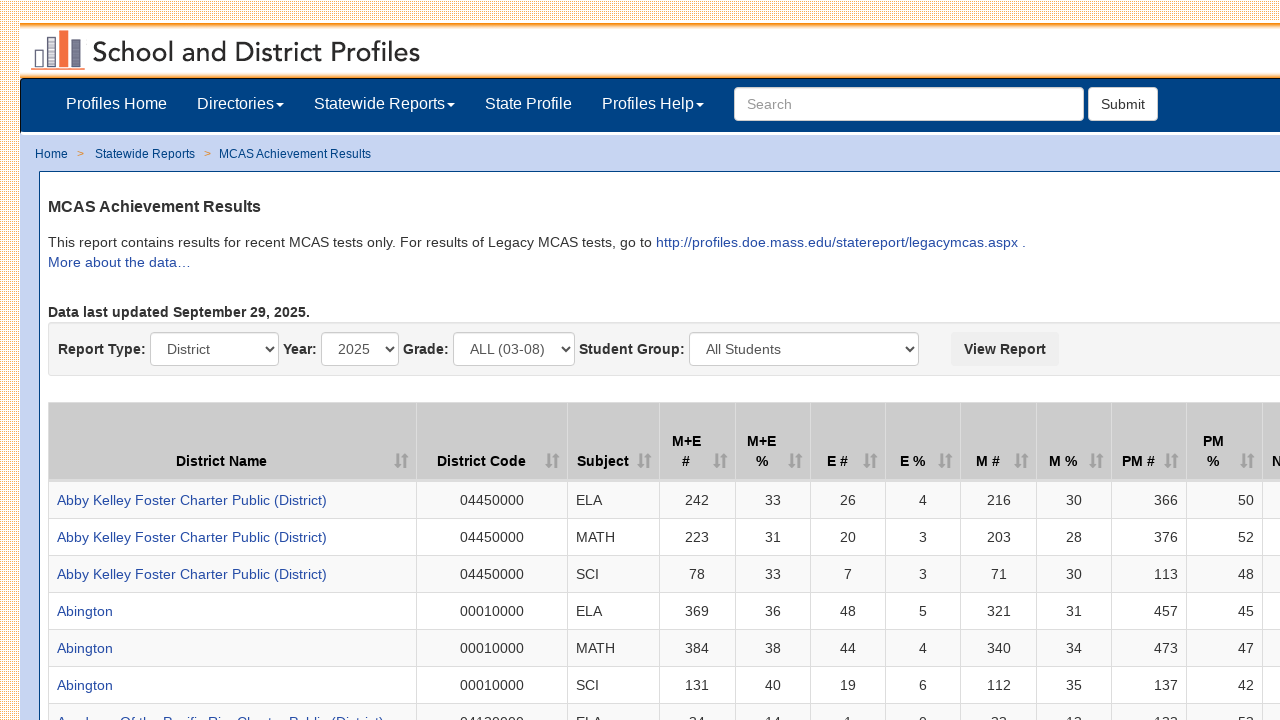

Navigated to Massachusetts MCAS state report page
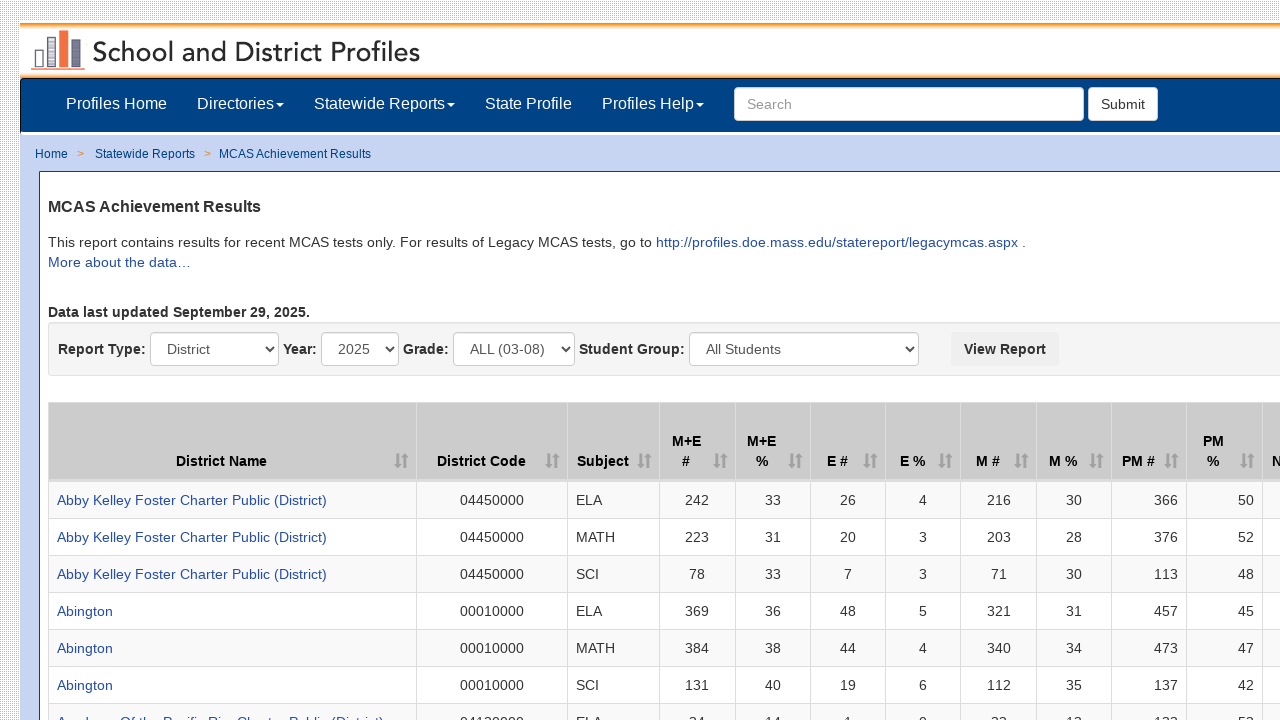

Selected year from dropdown (index 2) on #ctl00_ContentPlaceHolder1_ddYear
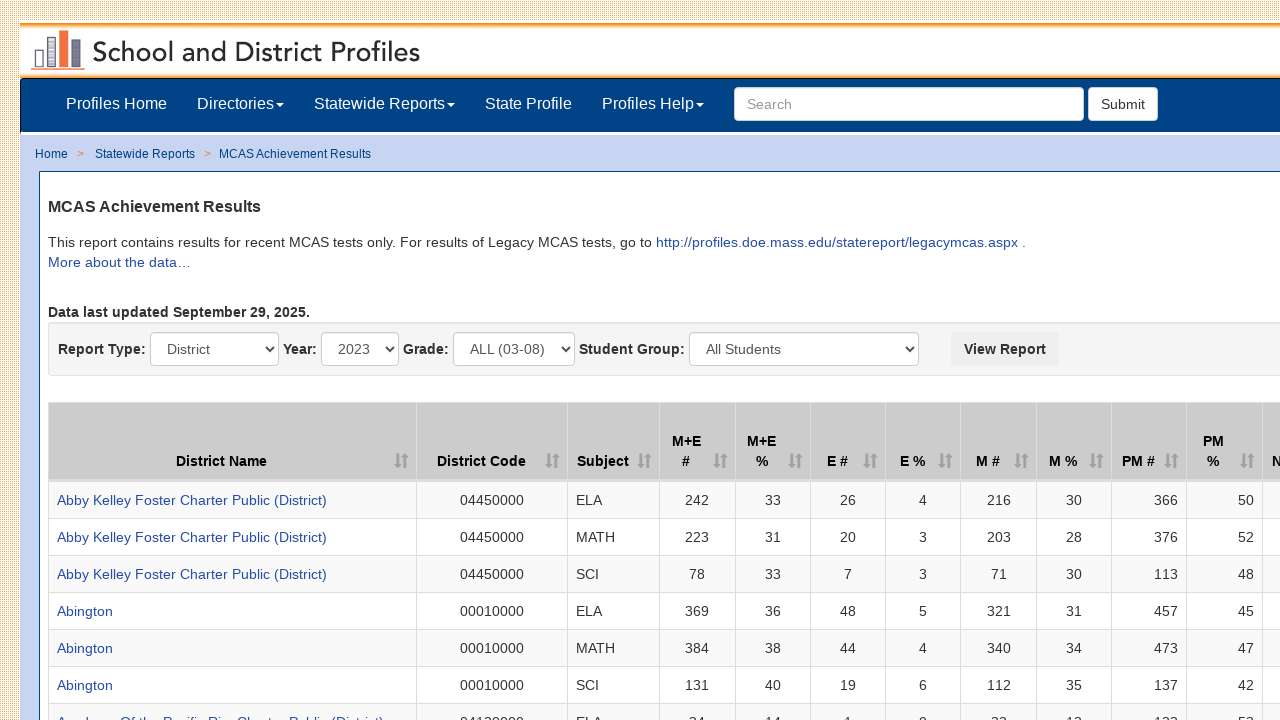

Selected grade from dropdown (index 2) on #ctl00_ContentPlaceHolder1_ddGrade
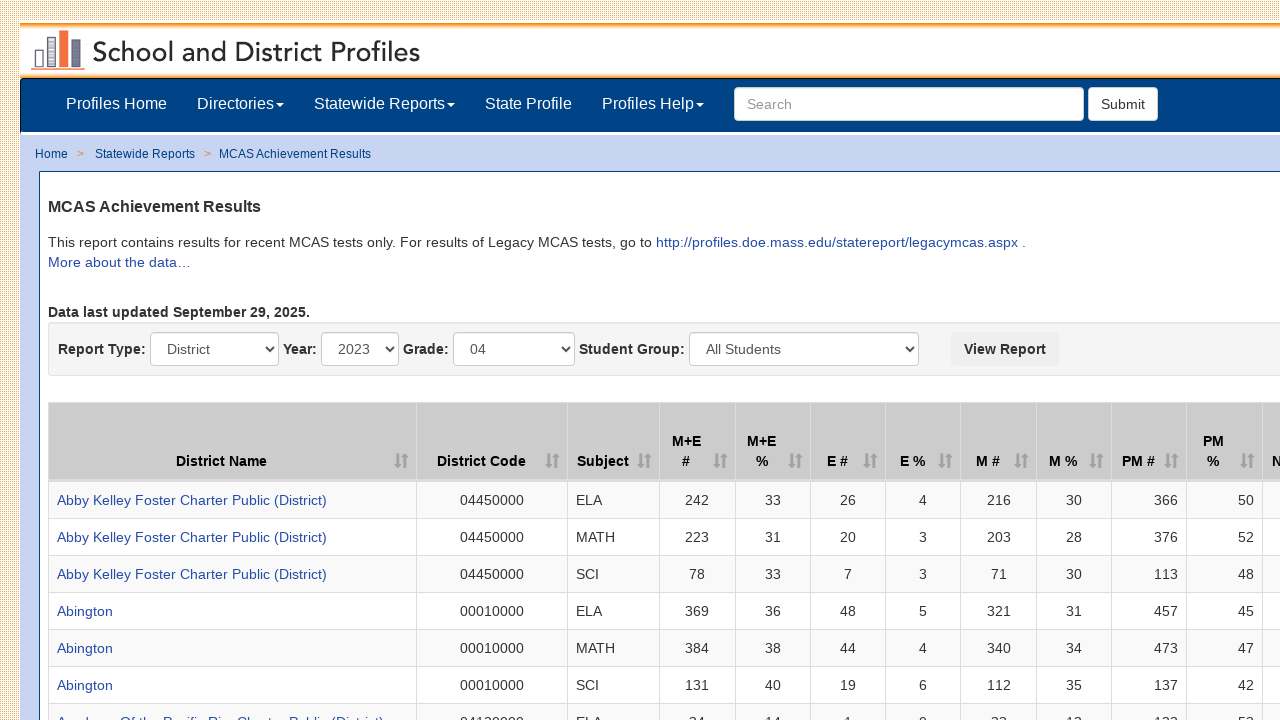

Selected student group from dropdown (index 4) on #ctl00_ContentPlaceHolder1_ddSubGroup
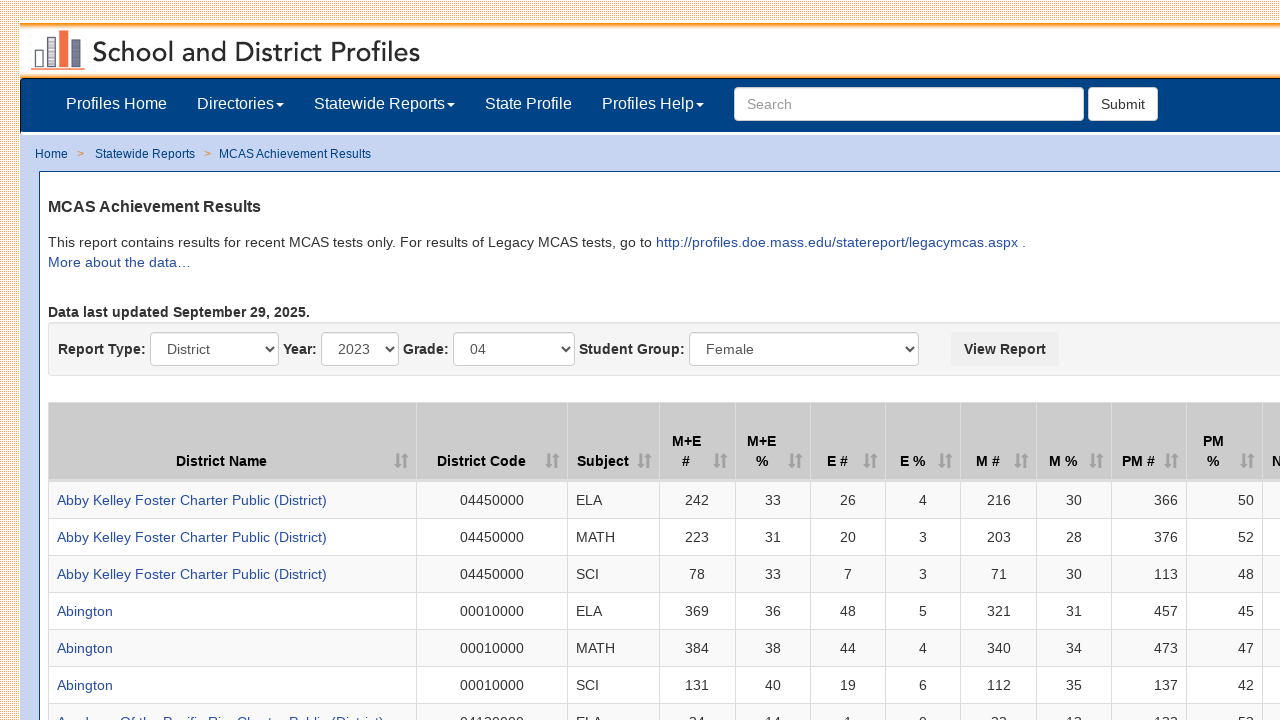

Clicked View Report button to generate report at (1005, 349) on #btnViewReport
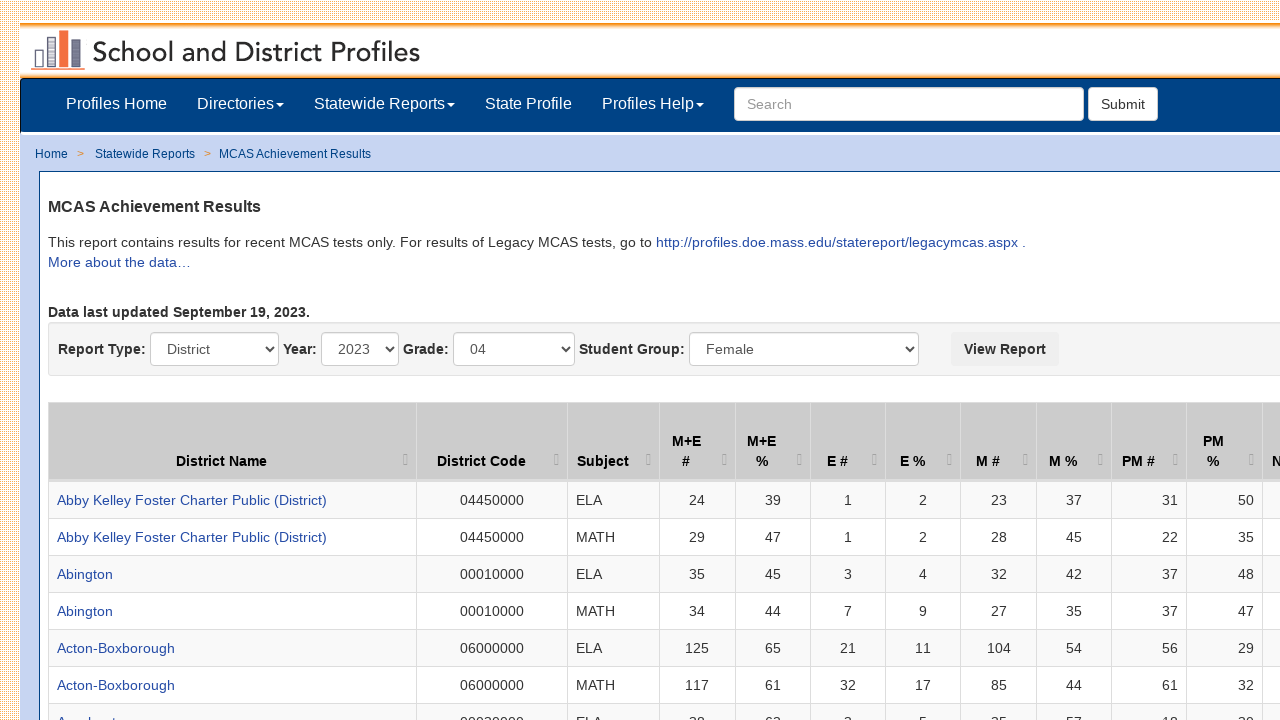

Report loaded successfully
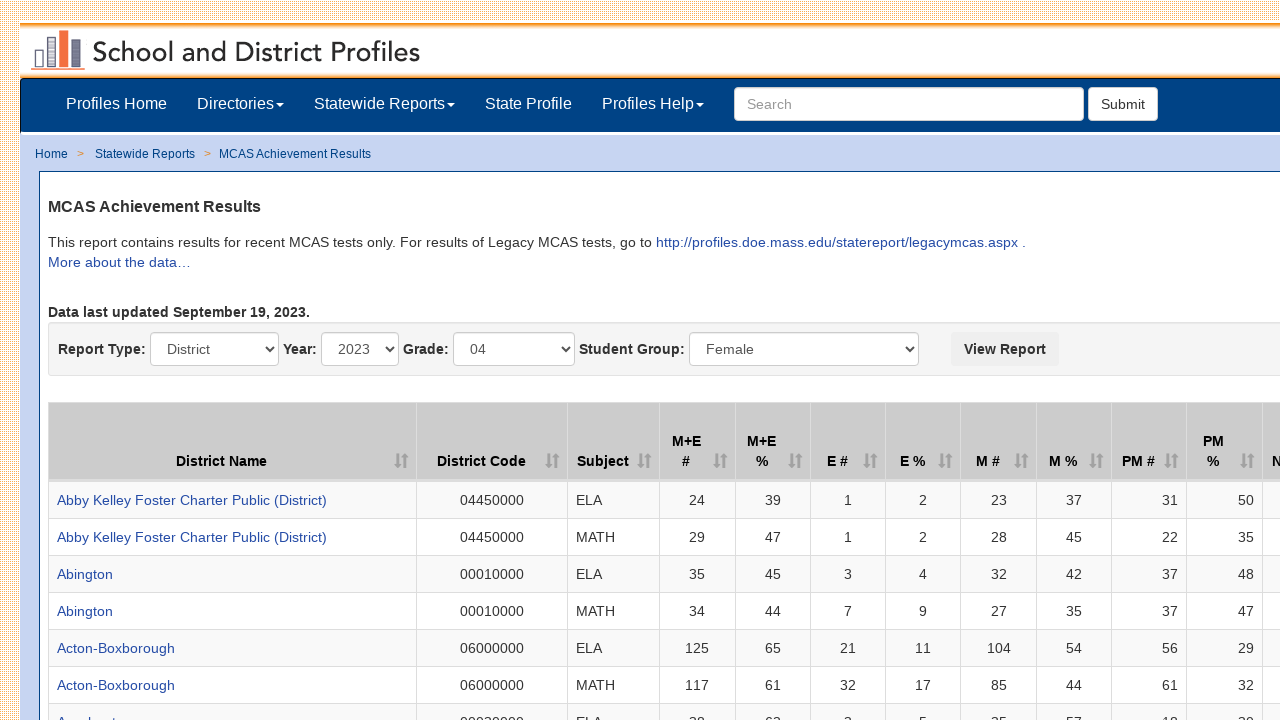

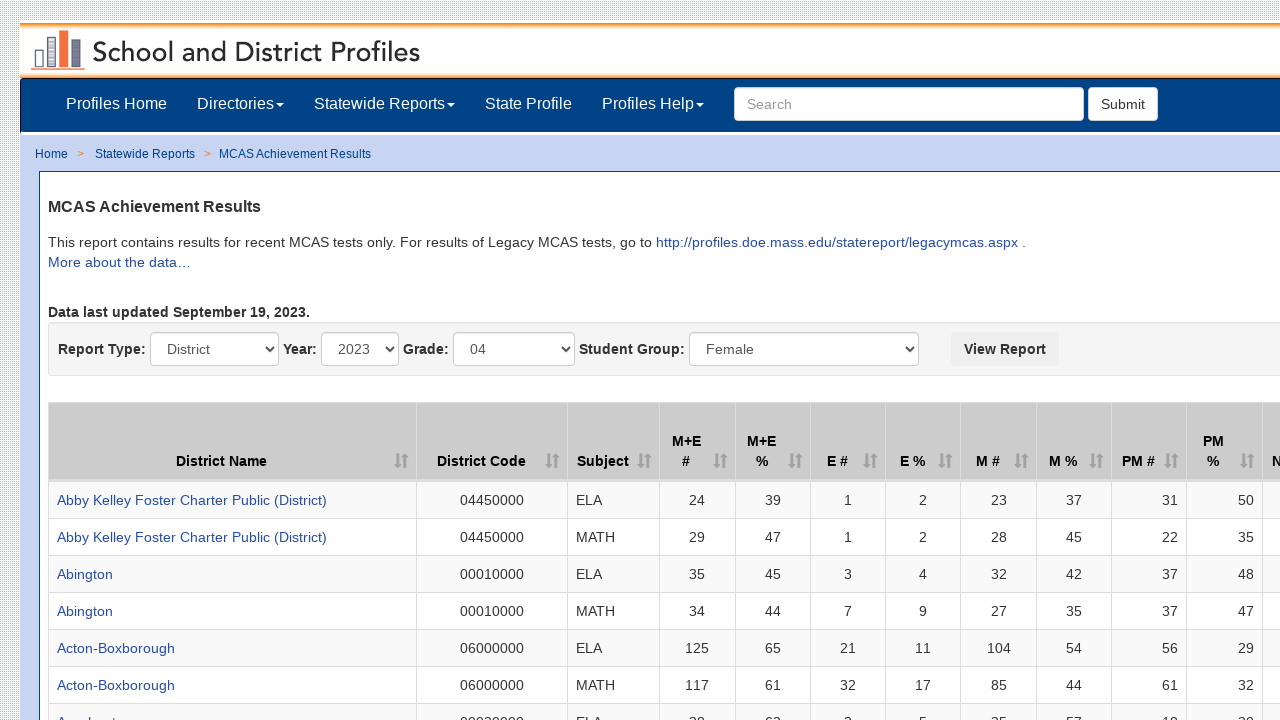